Tests a form submission flow on a Romanian government portal by filling in a case number field and clicking the submit button to search for records.

Starting URL: https://www3.pmb.ro/l10

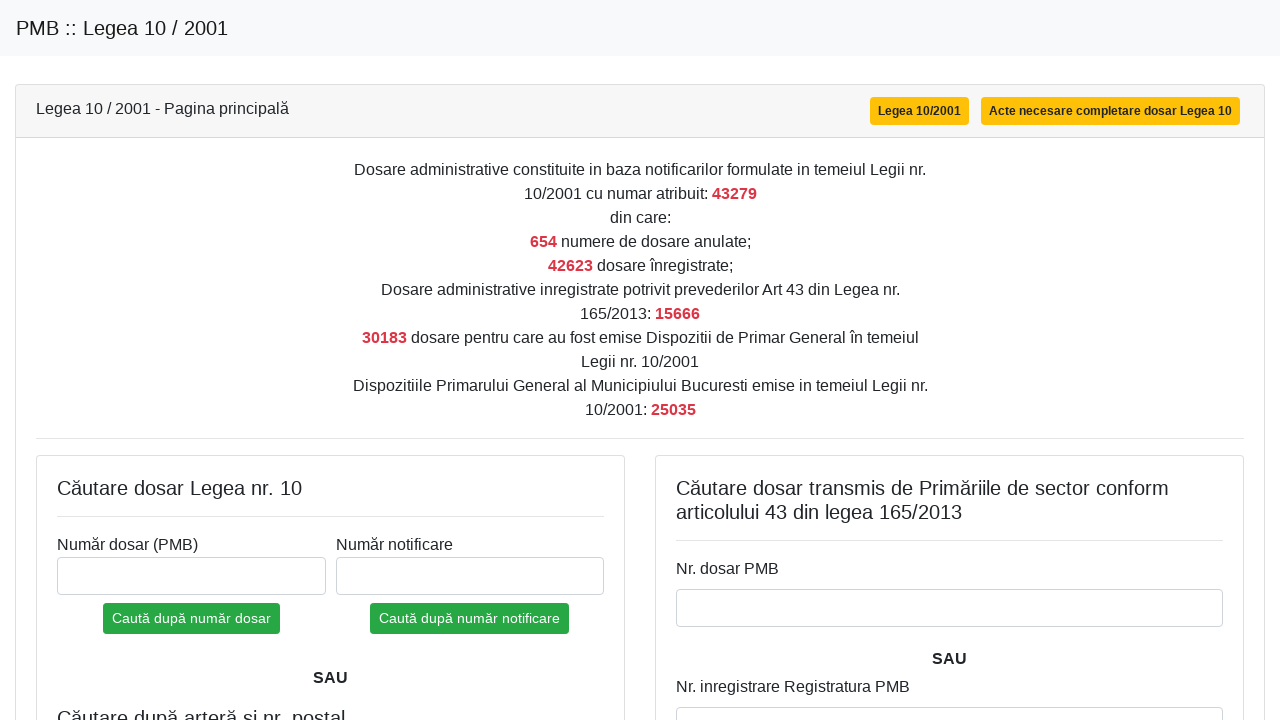

Waited for case number input field to be visible
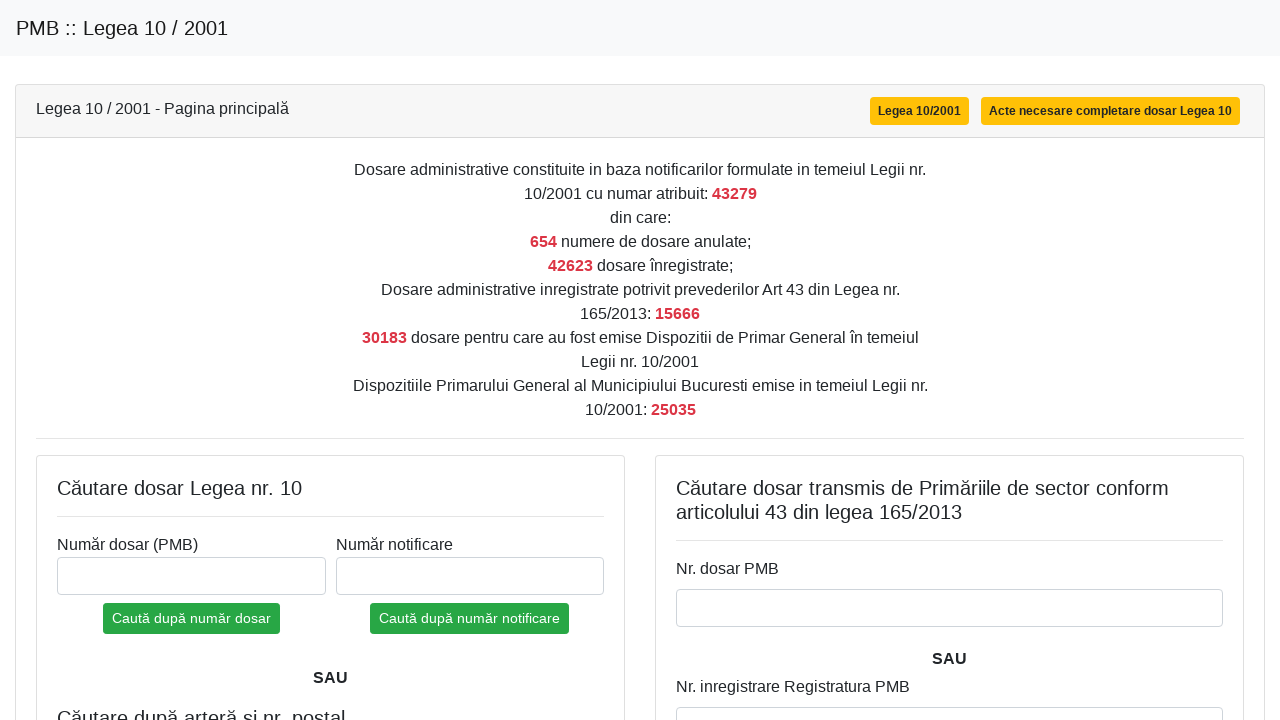

Filled case number field with '234' on #numar_dosar
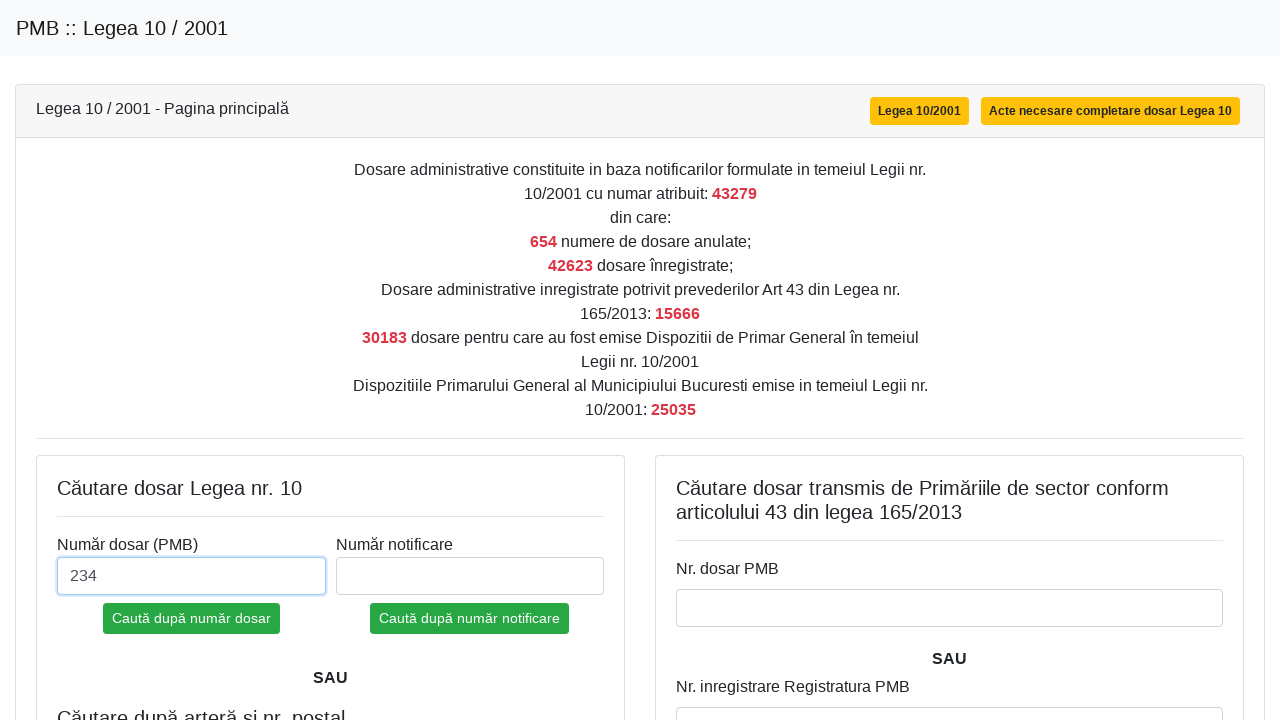

Clicked submit button to search for case records at (191, 618) on xpath=/html/body/div[1]/div/div/div/div[2]/div[2]/div[2]/div/div/div[1]/div/div/
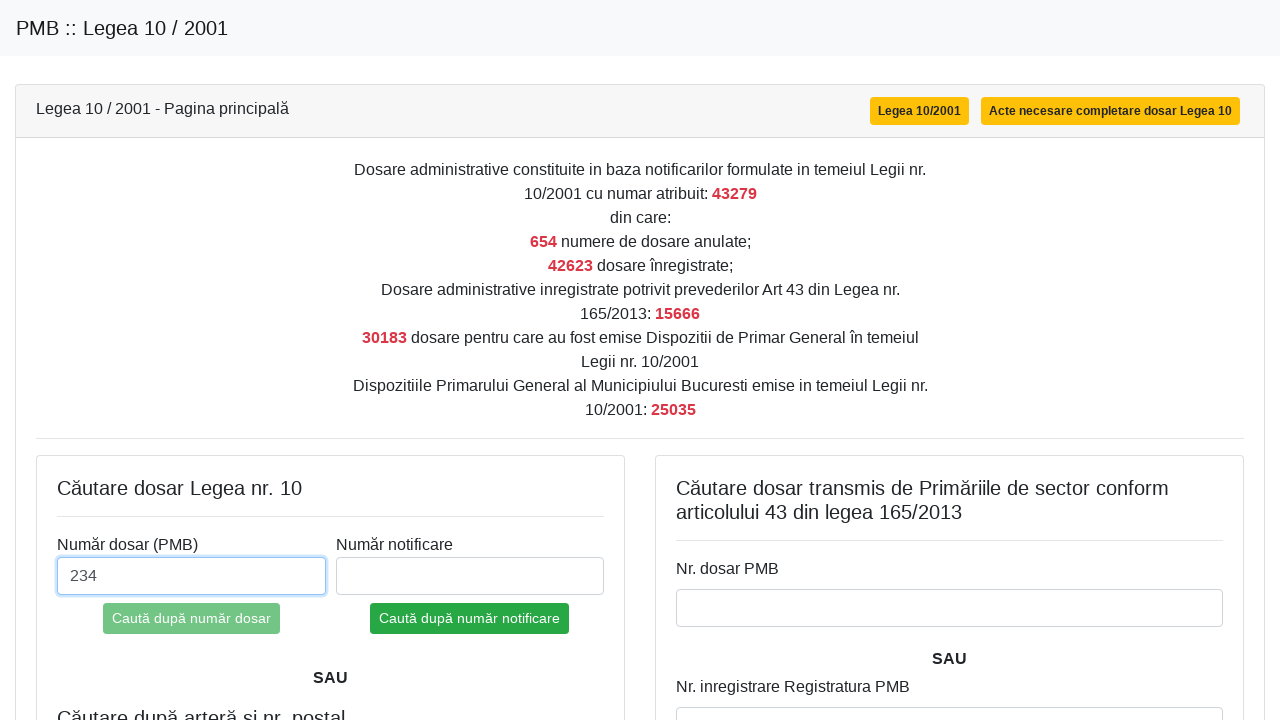

Waited 2 seconds for page to process the request
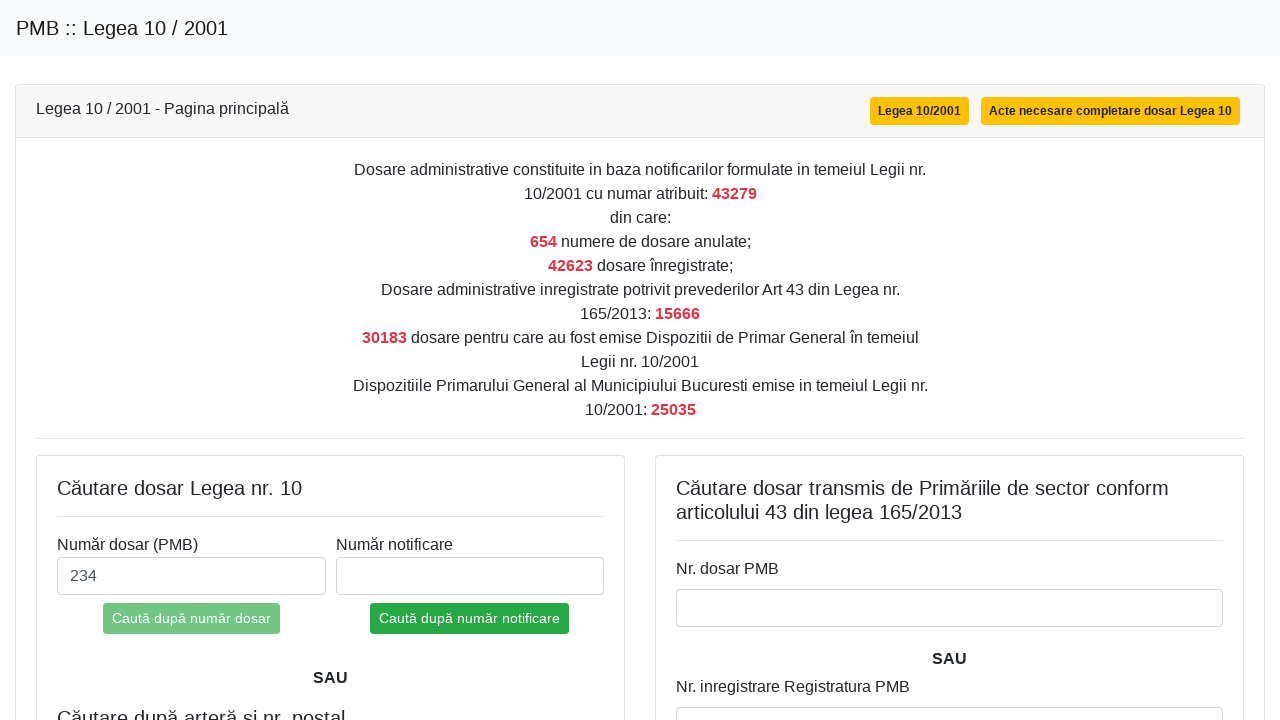

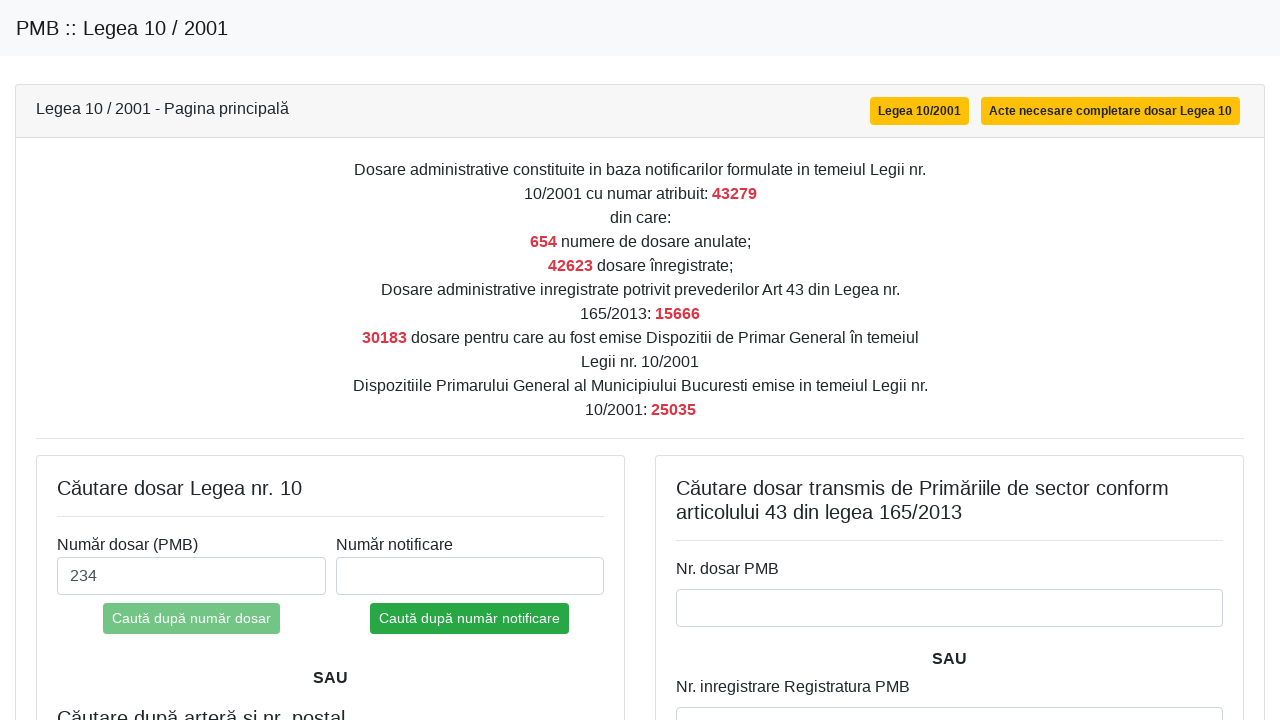